Waits for price to reach $100, books the item, then solves a math problem to complete the purchase

Starting URL: http://suninjuly.github.io/explicit_wait2.html

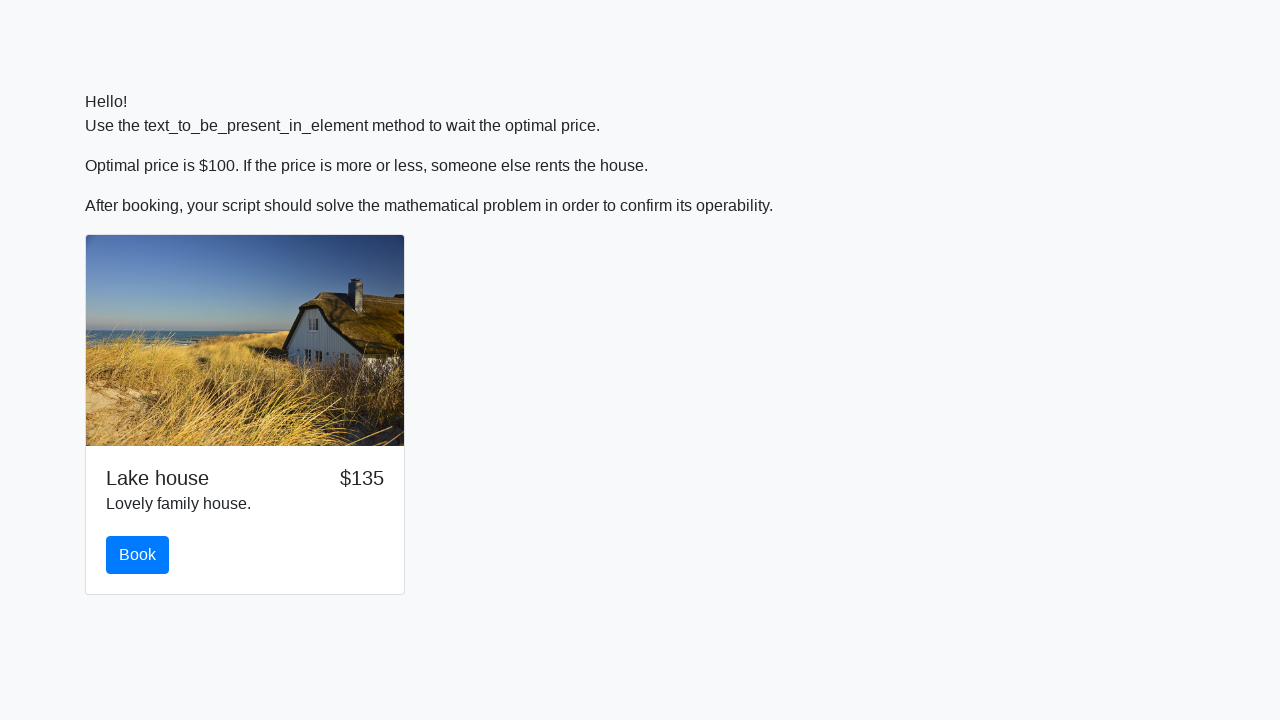

Waited for price to reach $100
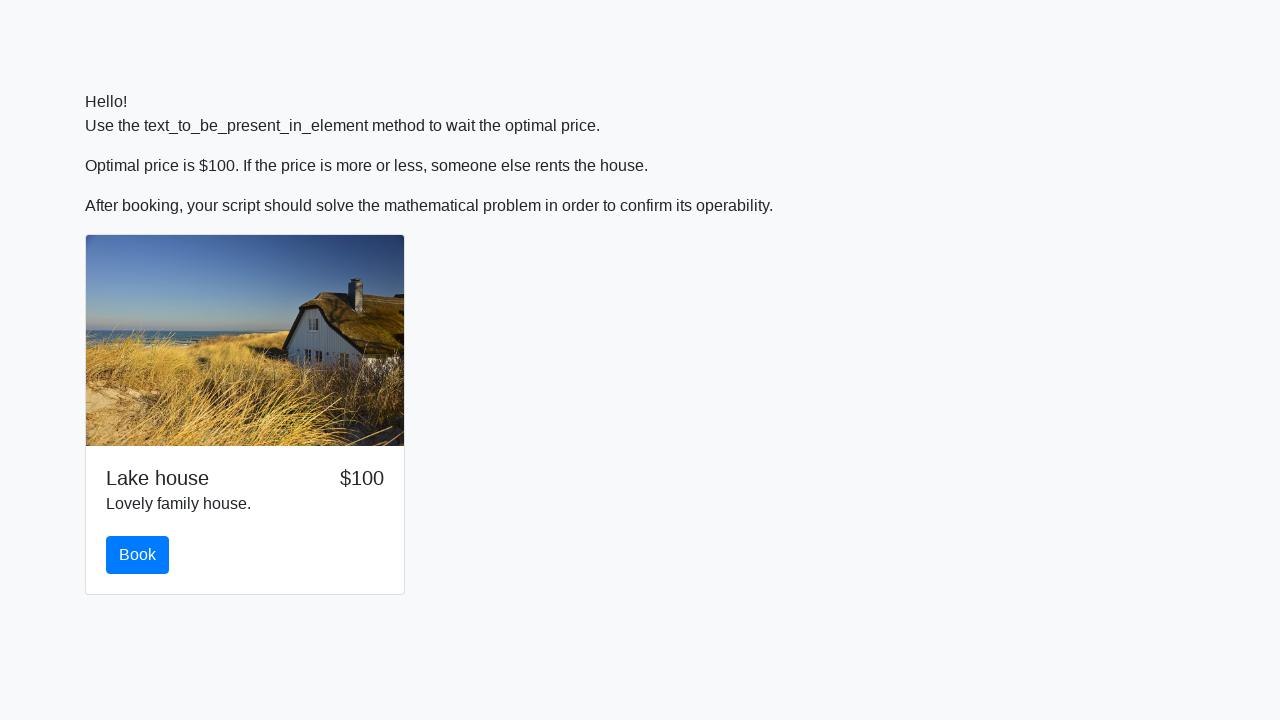

Clicked the book button at (138, 555) on #book[onclick='checkPrice();']
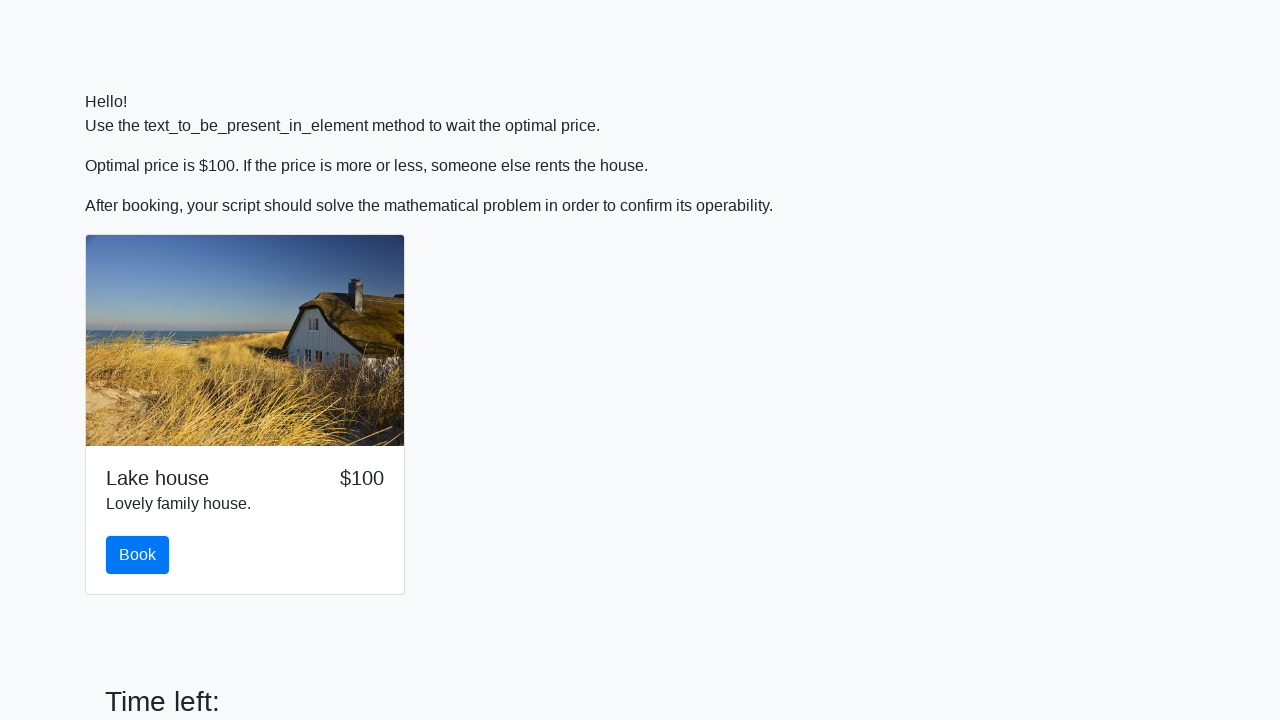

Retrieved input value: 45
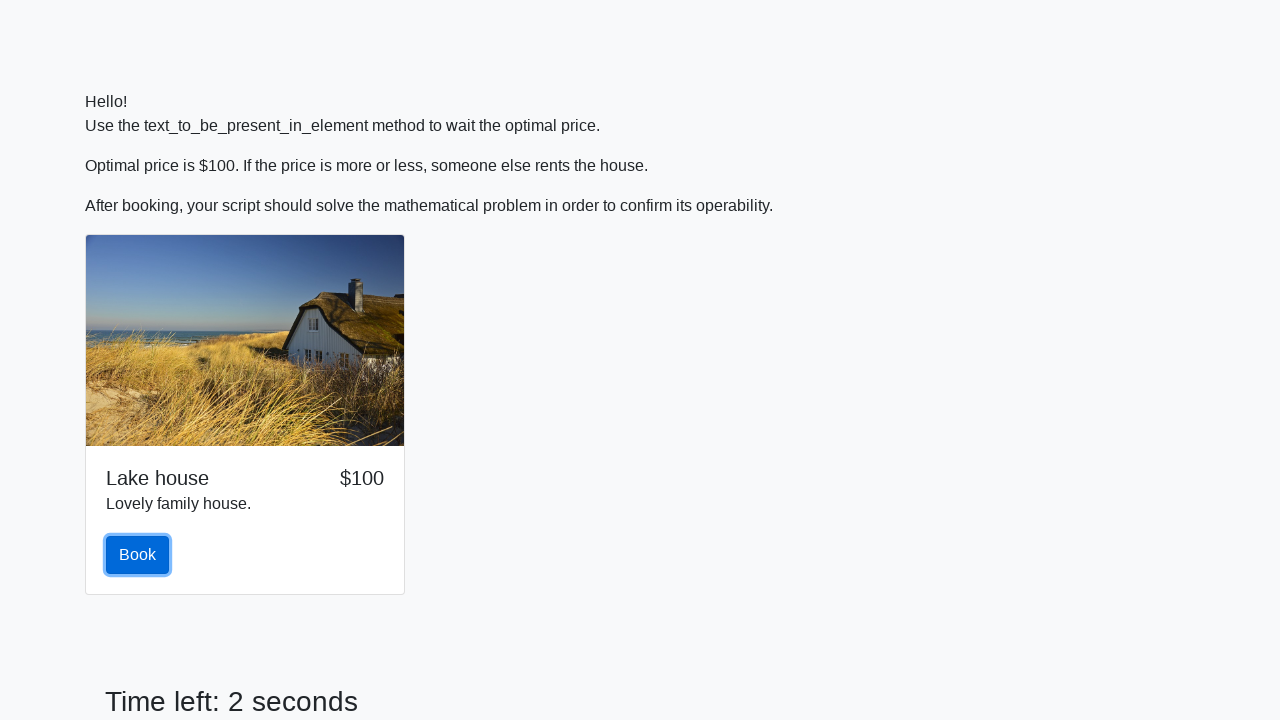

Calculated math solution: 2.3234501257777445
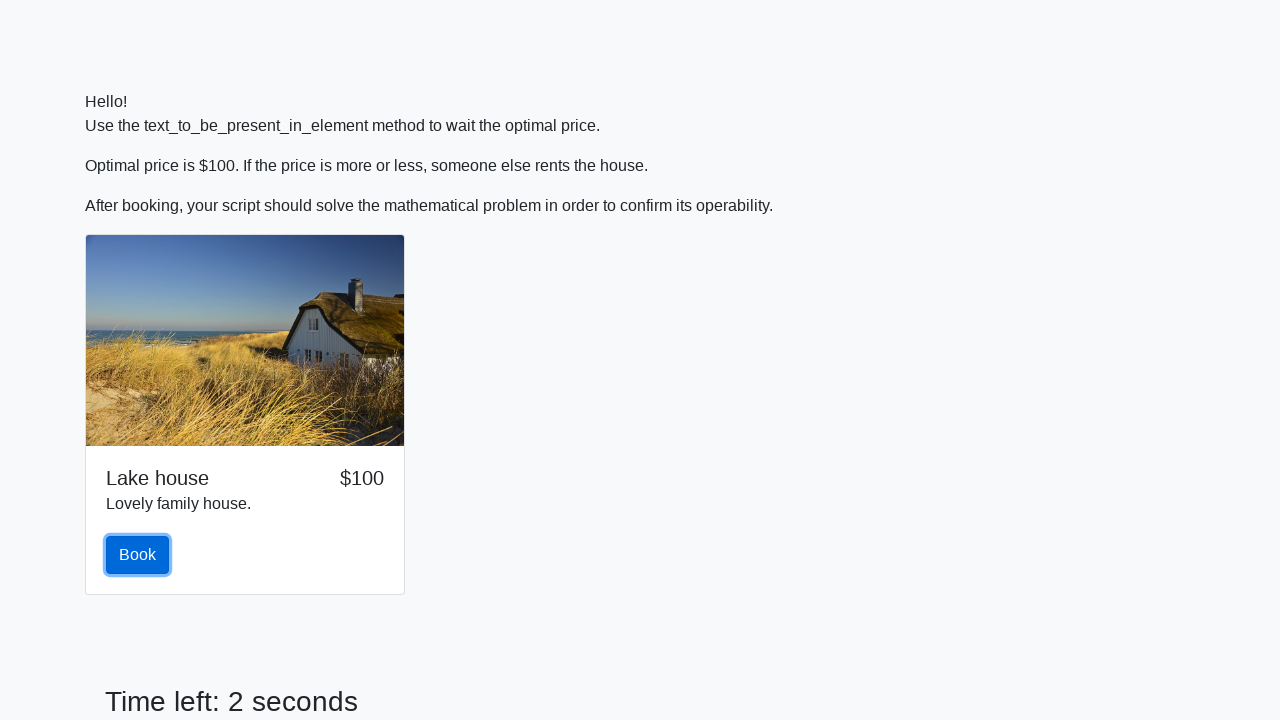

Filled answer field with calculated result on #answer
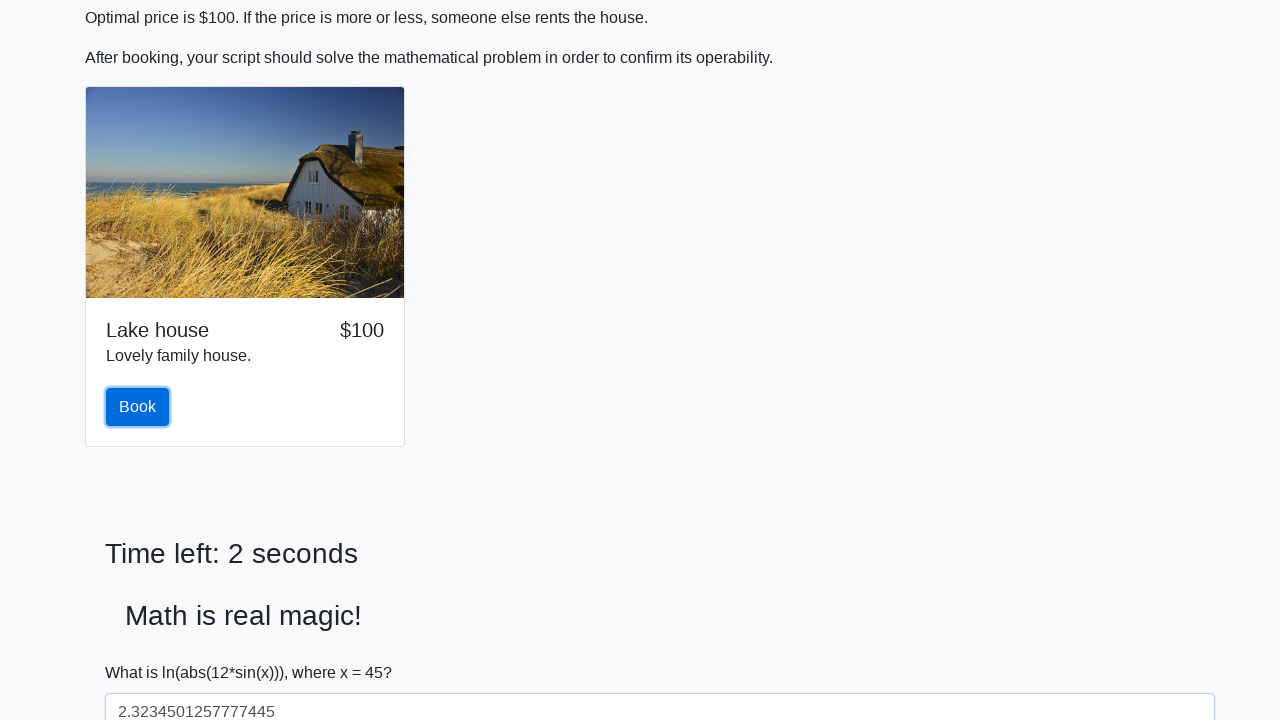

Clicked the solve button at (143, 651) on #solve
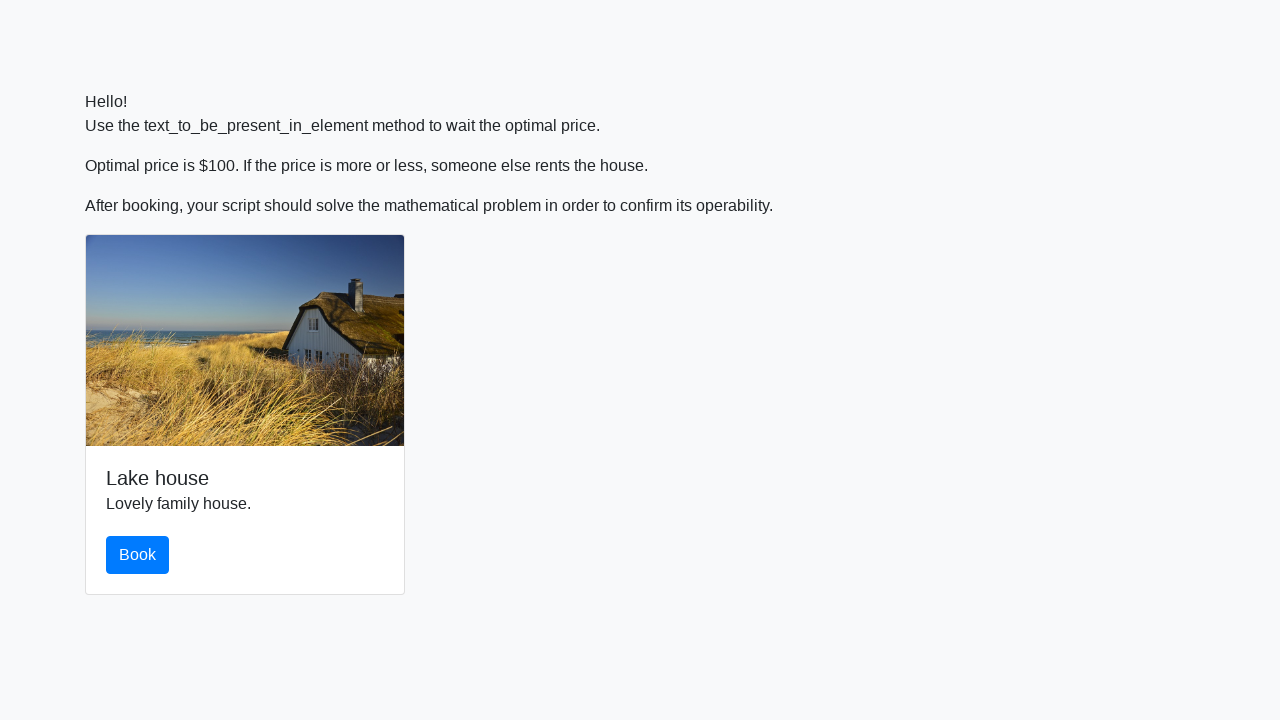

Set up dialog handler to accept alerts
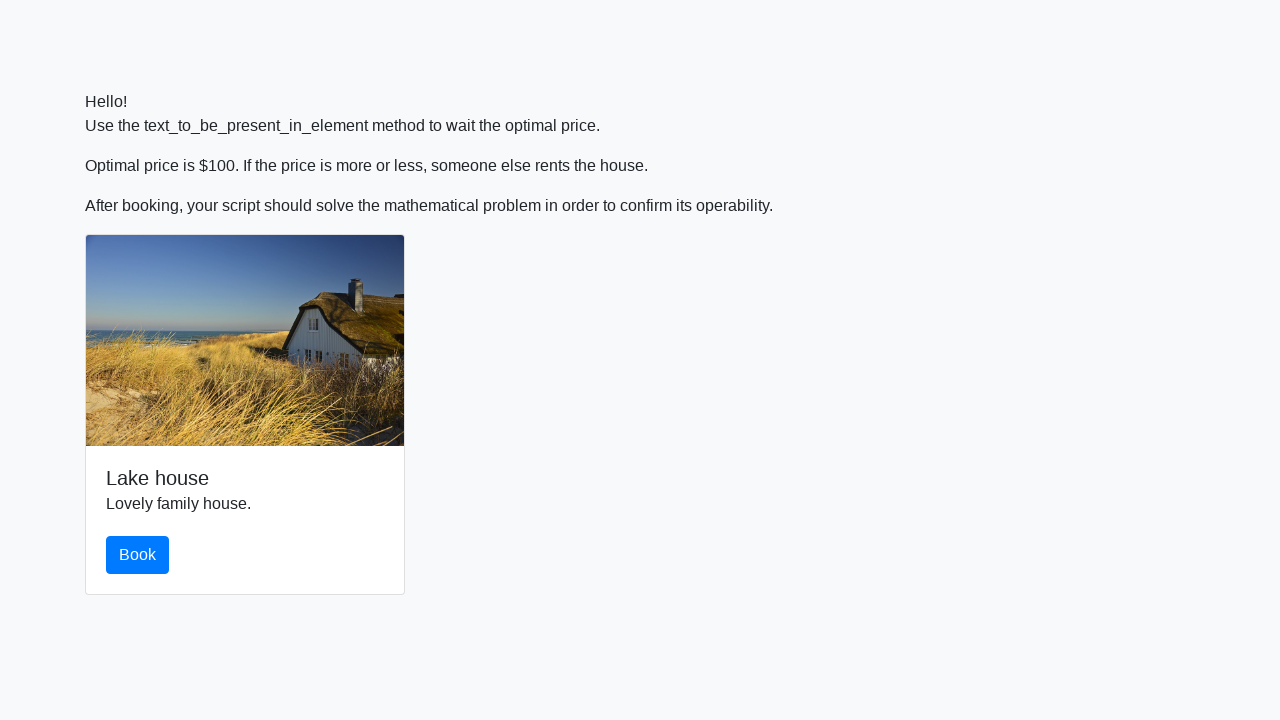

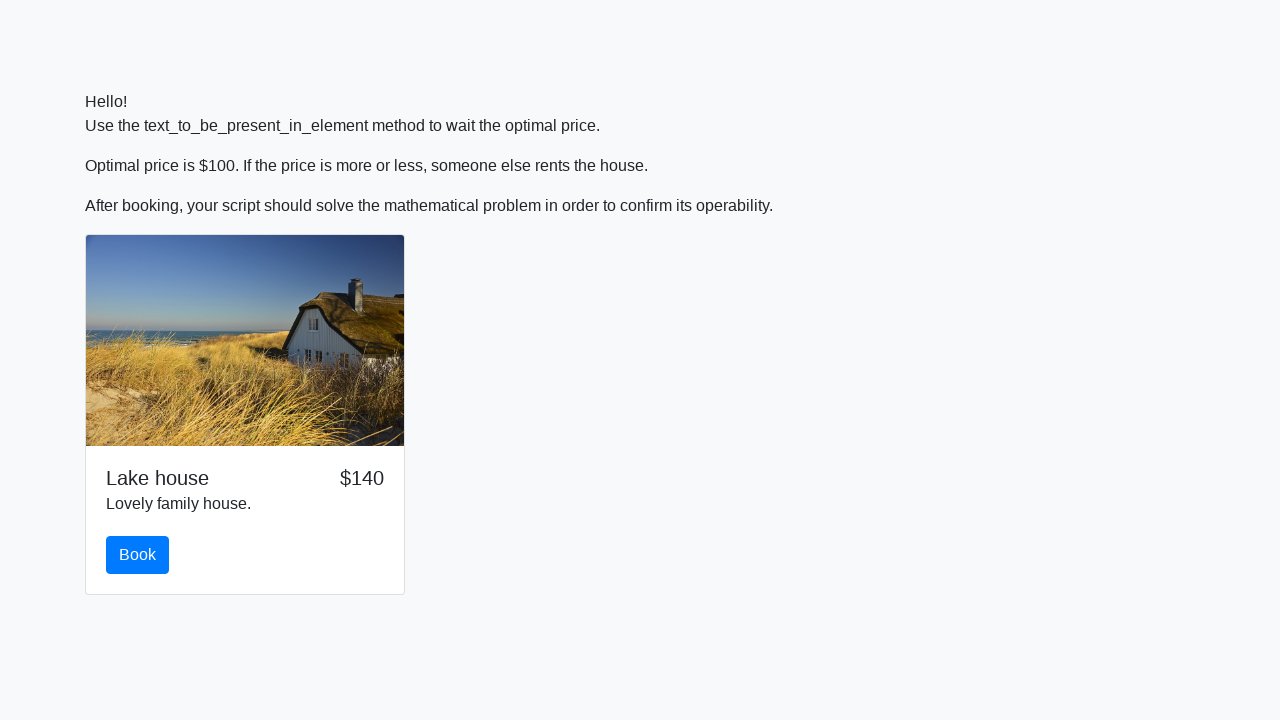